Tests that the Feed-A-Cat page has a feed button

Starting URL: https://cs1632.appspot.com/

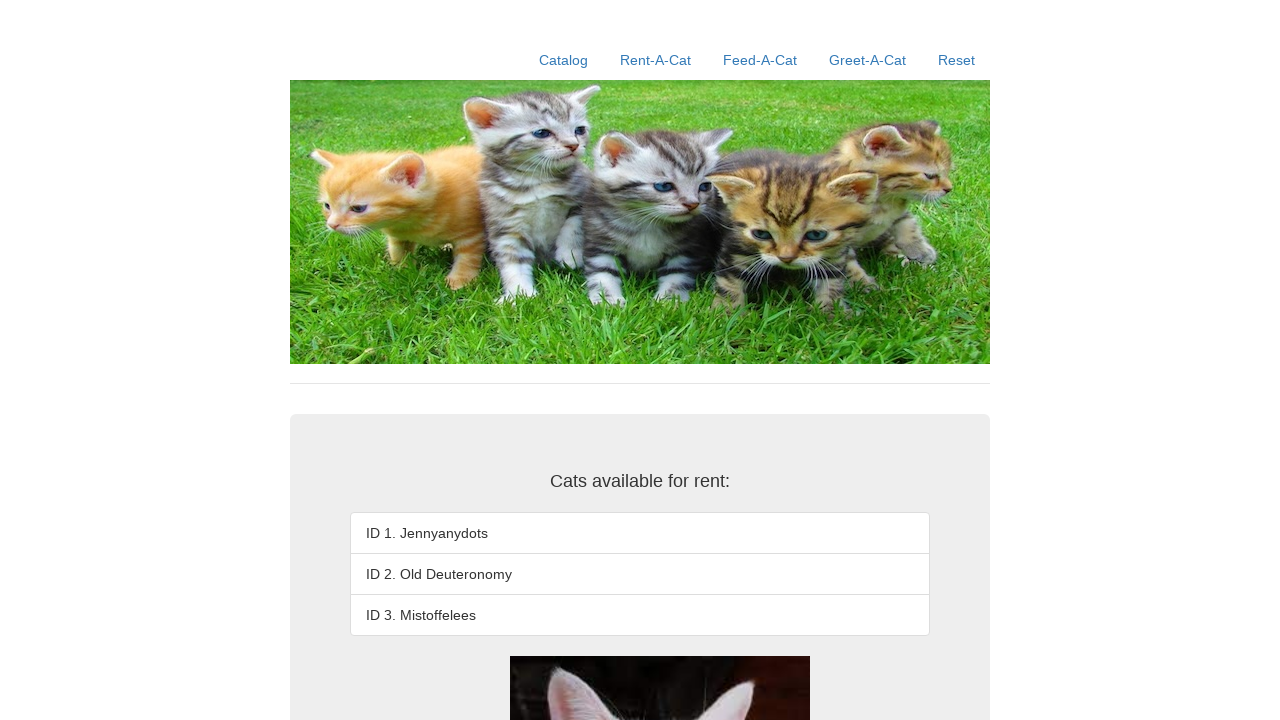

Reset cookies to initial state (1=false, 2=false, 3=false)
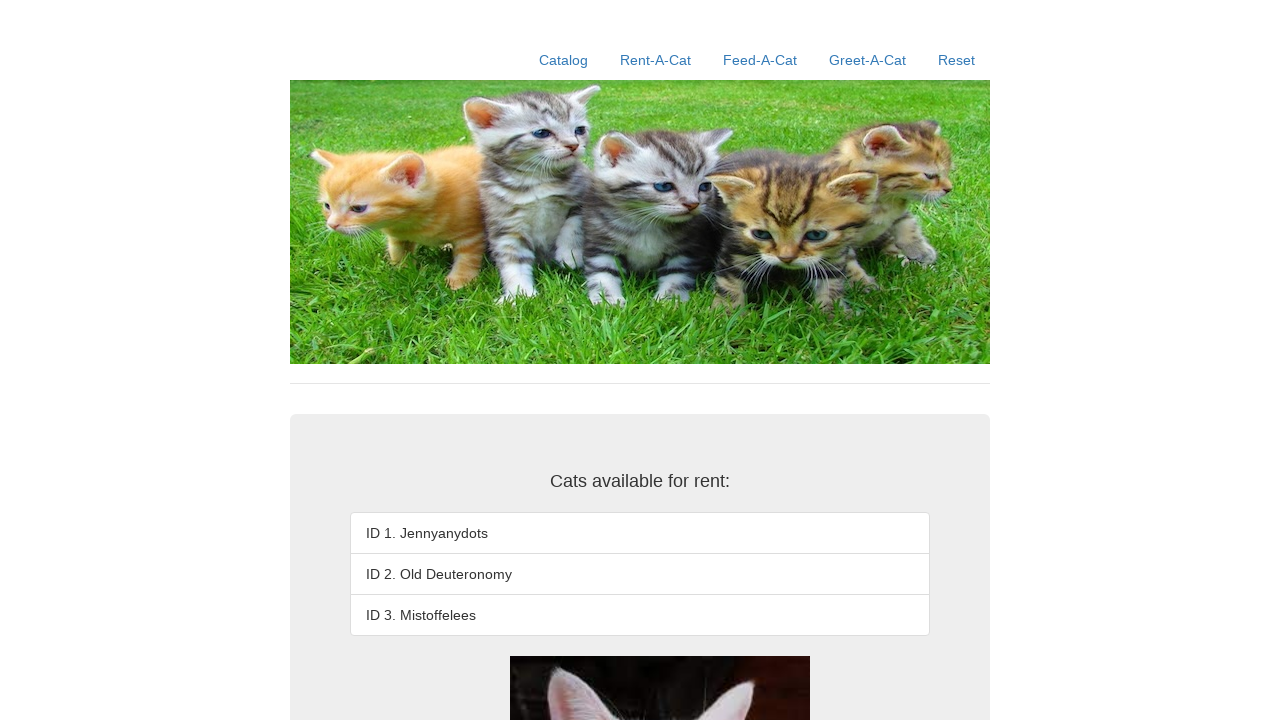

Clicked Feed-A-Cat link at (760, 60) on text=Feed-A-Cat
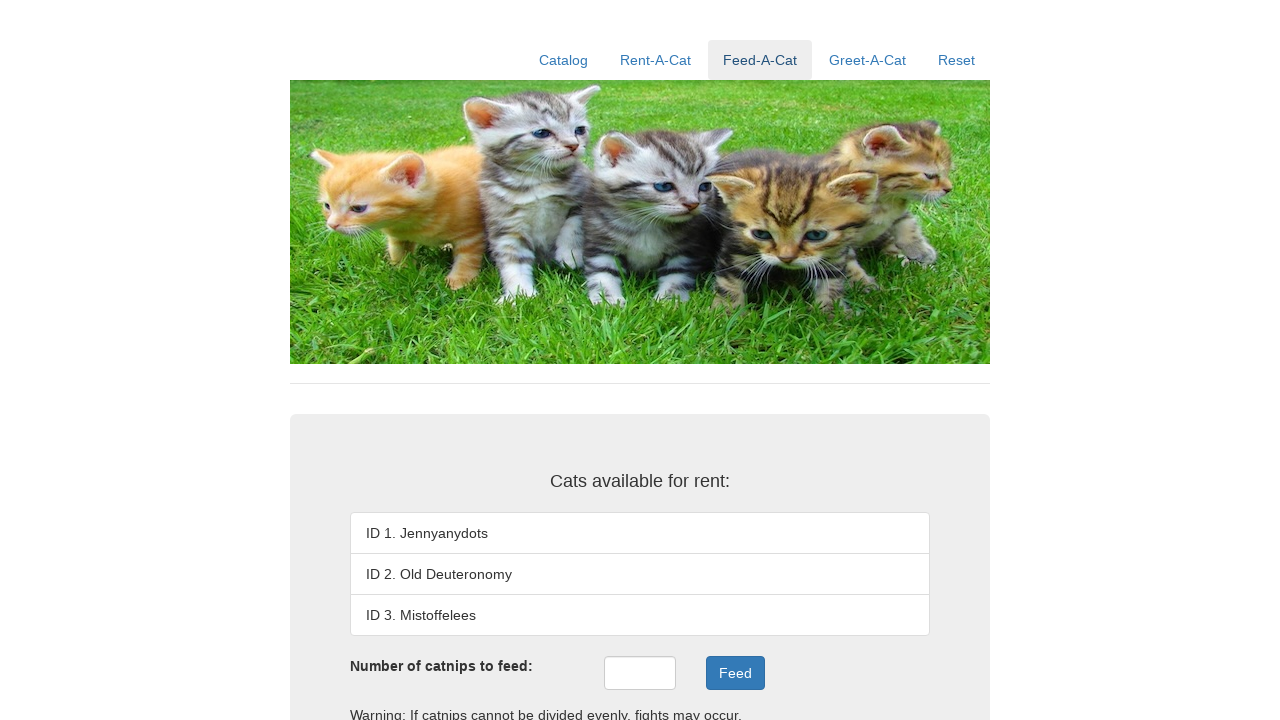

Feed button appeared on Feed-A-Cat page
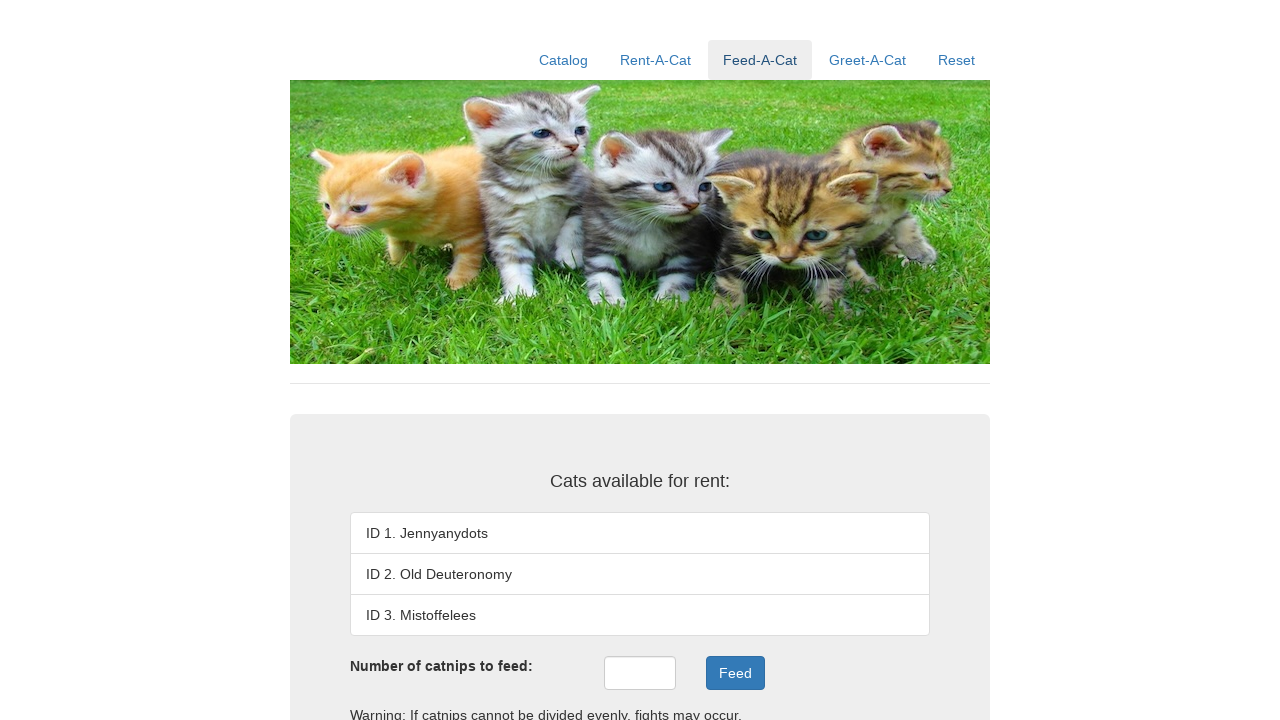

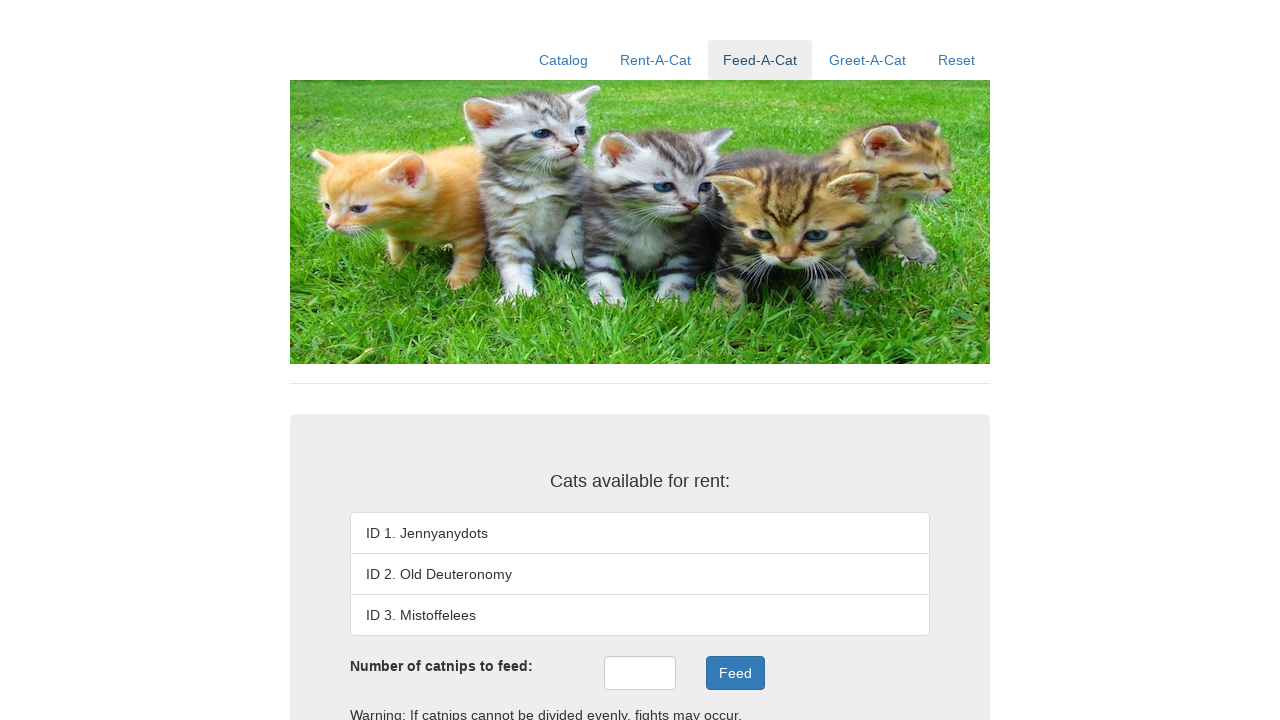